Tests multiple browser windows functionality by clicking a link that opens a new window/tab and verifying the new page URL is correct

Starting URL: https://the-internet.herokuapp.com/windows

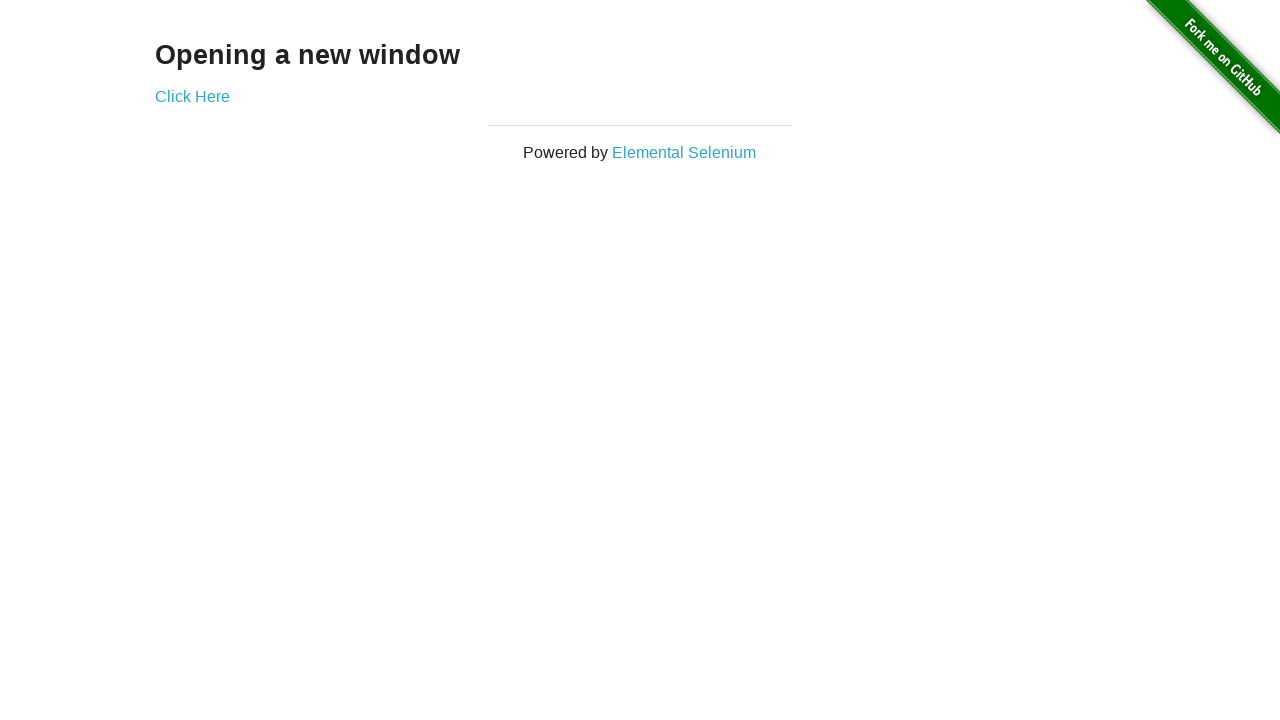

Clicked link to open new window/tab at (192, 96) on a[href='/windows/new']
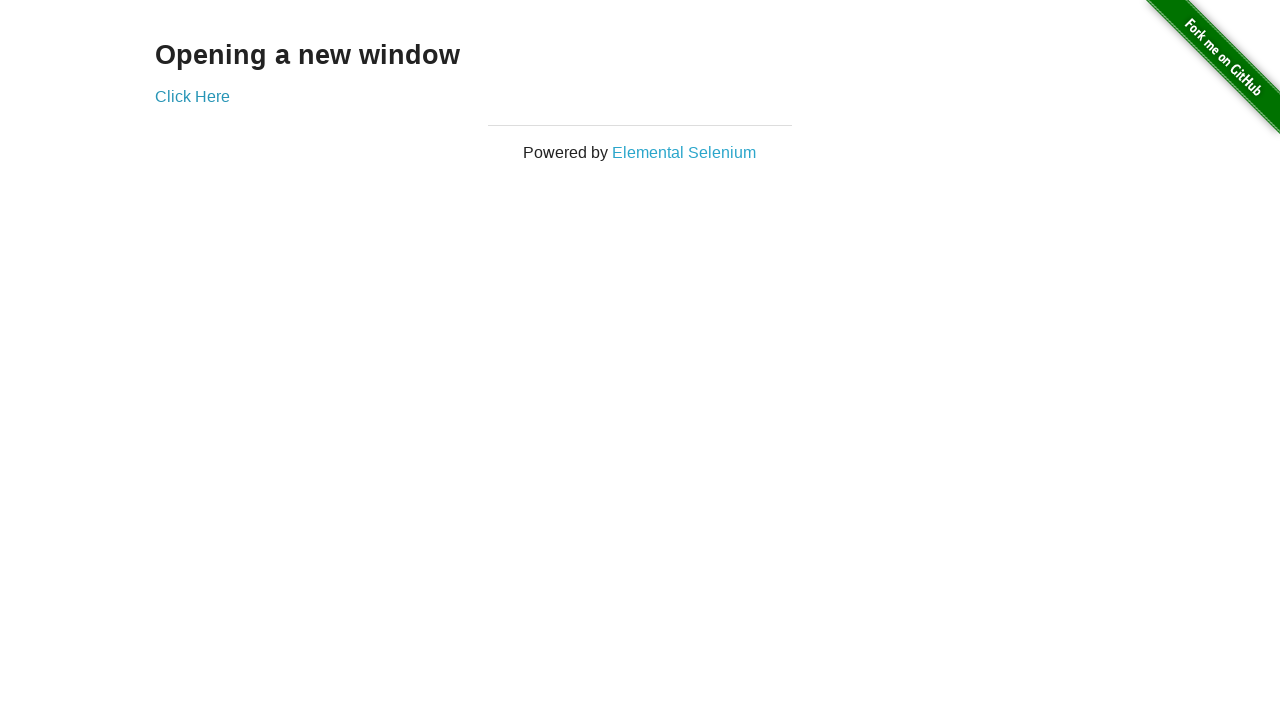

New page object captured from context
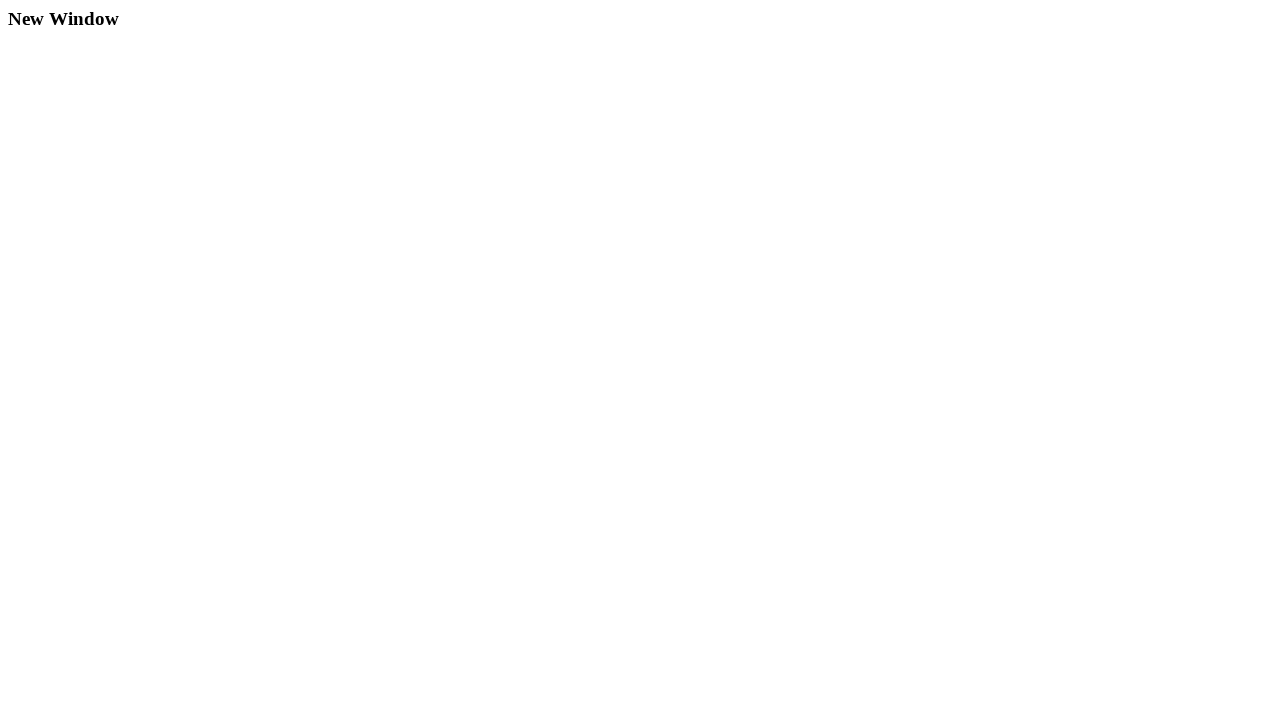

New page loaded successfully
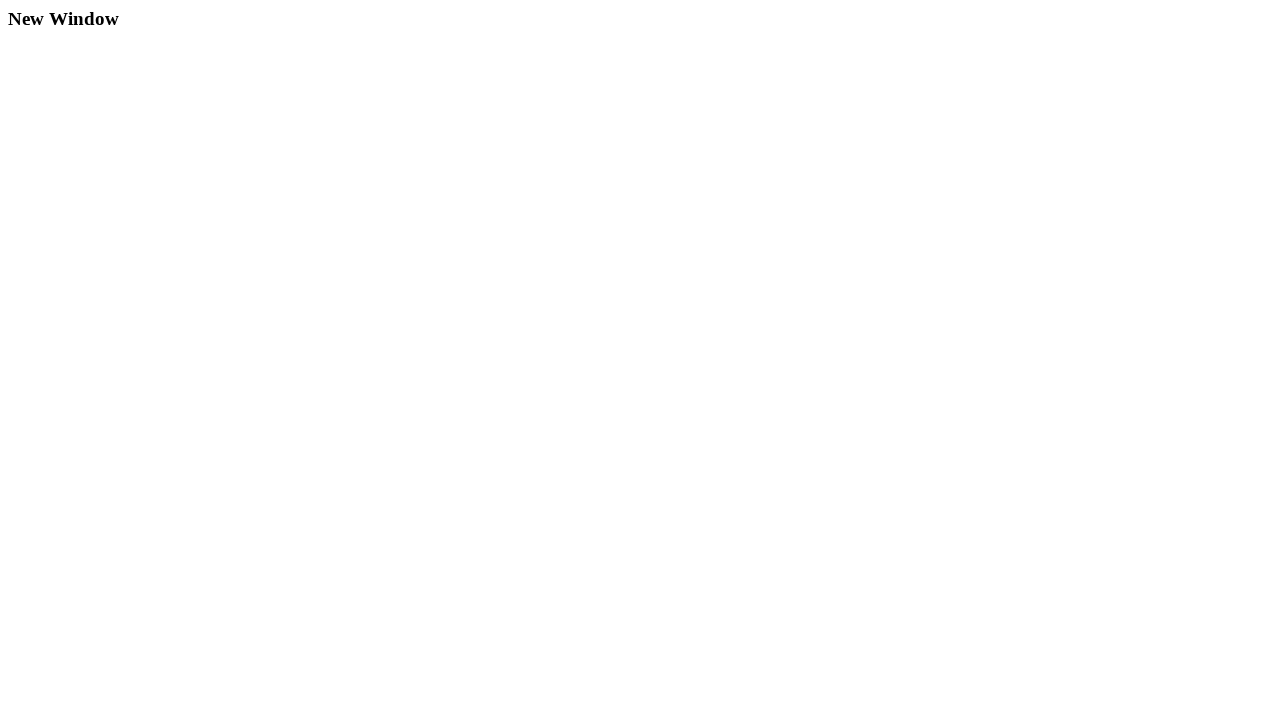

Verified new page URL is correct: https://the-internet.herokuapp.com/windows/new
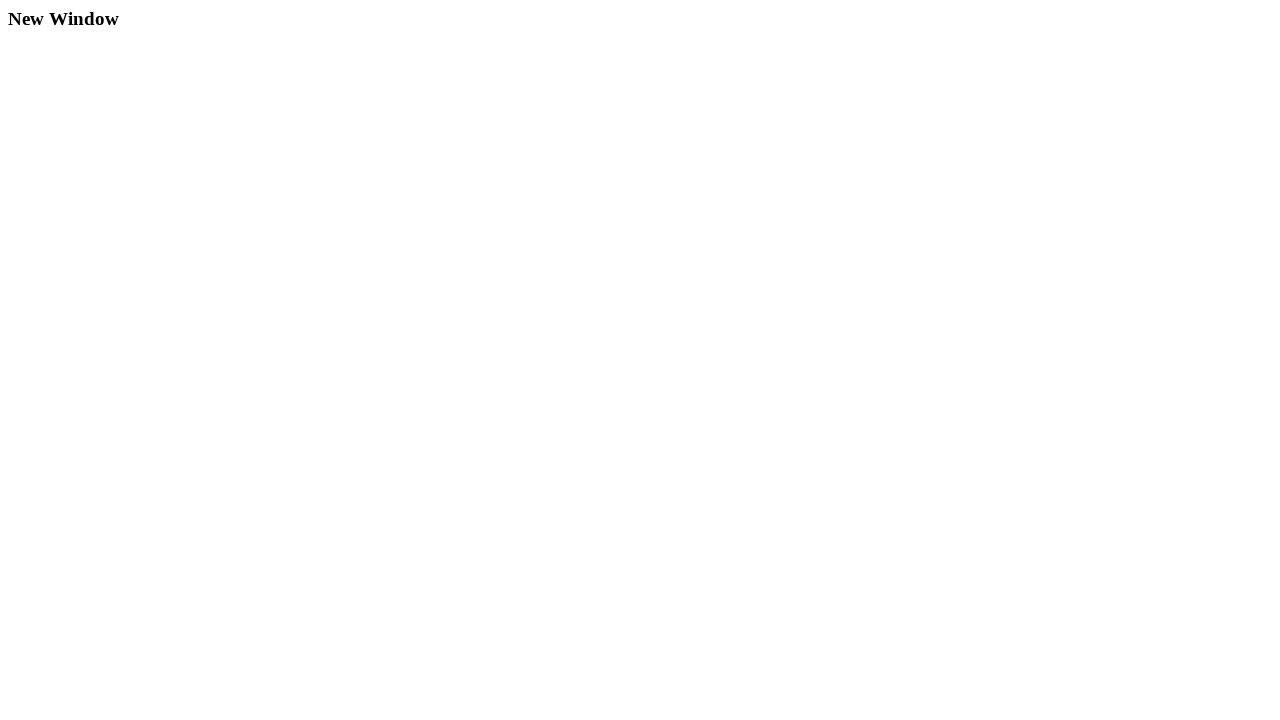

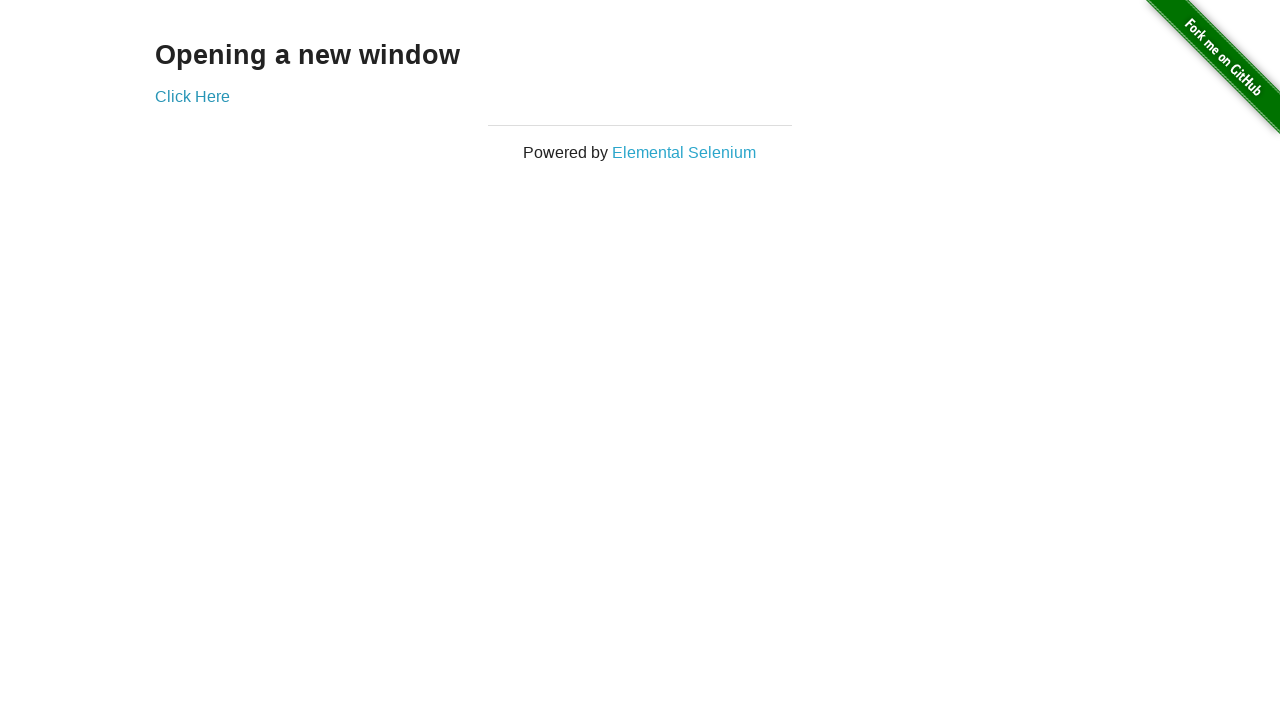